Tests checkbox functionality by clicking checkboxes to toggle their state

Starting URL: http://the-internet.herokuapp.com/

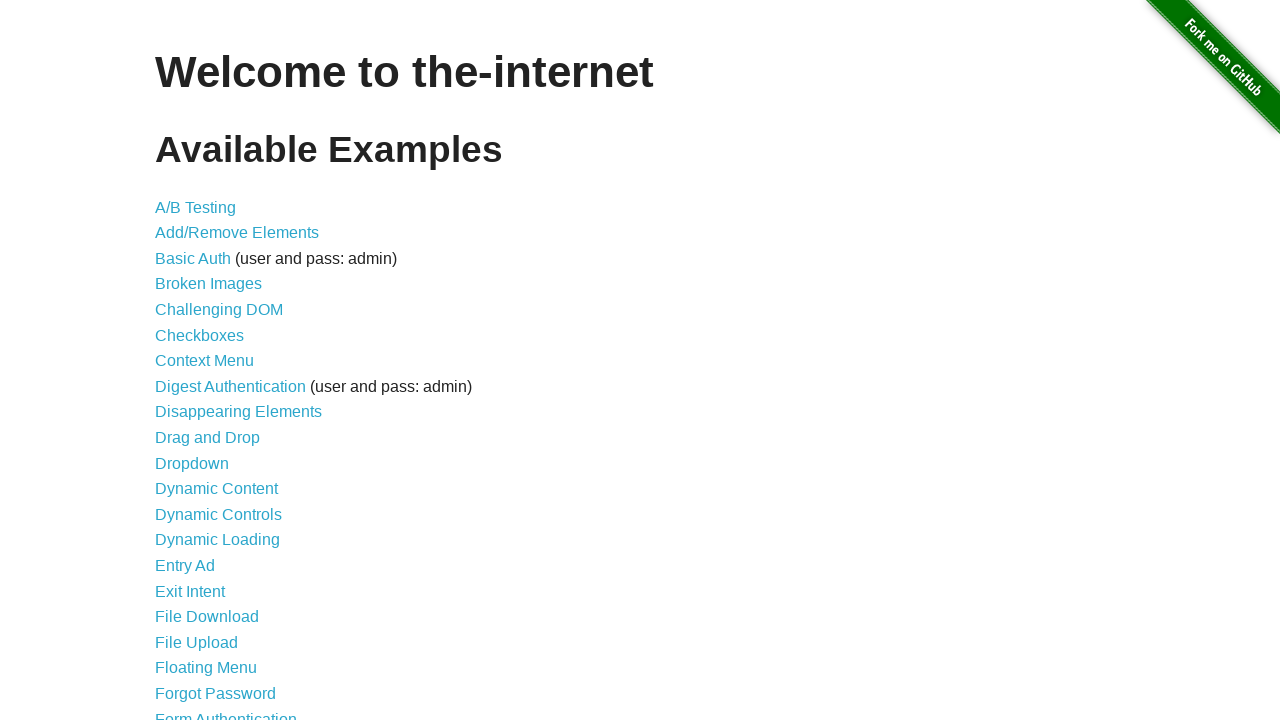

Clicked Checkboxes link to navigate to checkbox test page at (200, 335) on xpath=//a[contains(text(),'Checkboxes')]
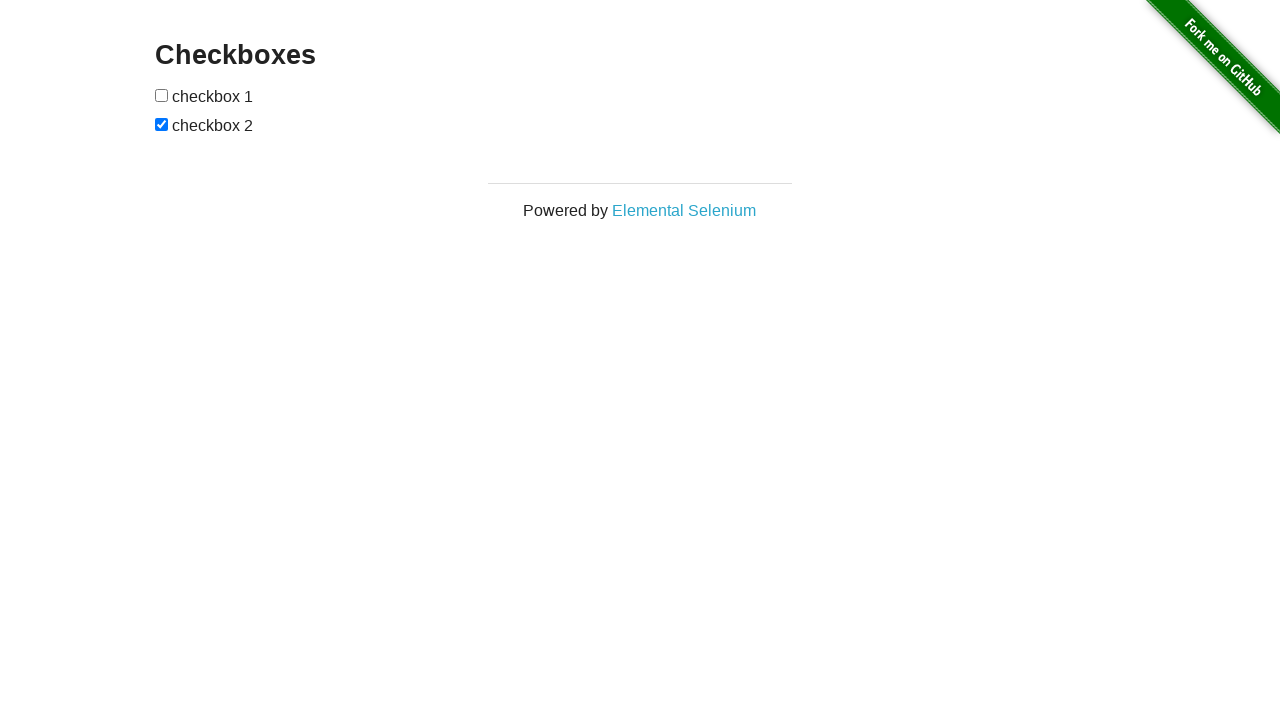

Clicked first checkbox to toggle its state at (162, 95) on xpath=//body/div[2]/div[1]/div[1]/form[1]/input[1]
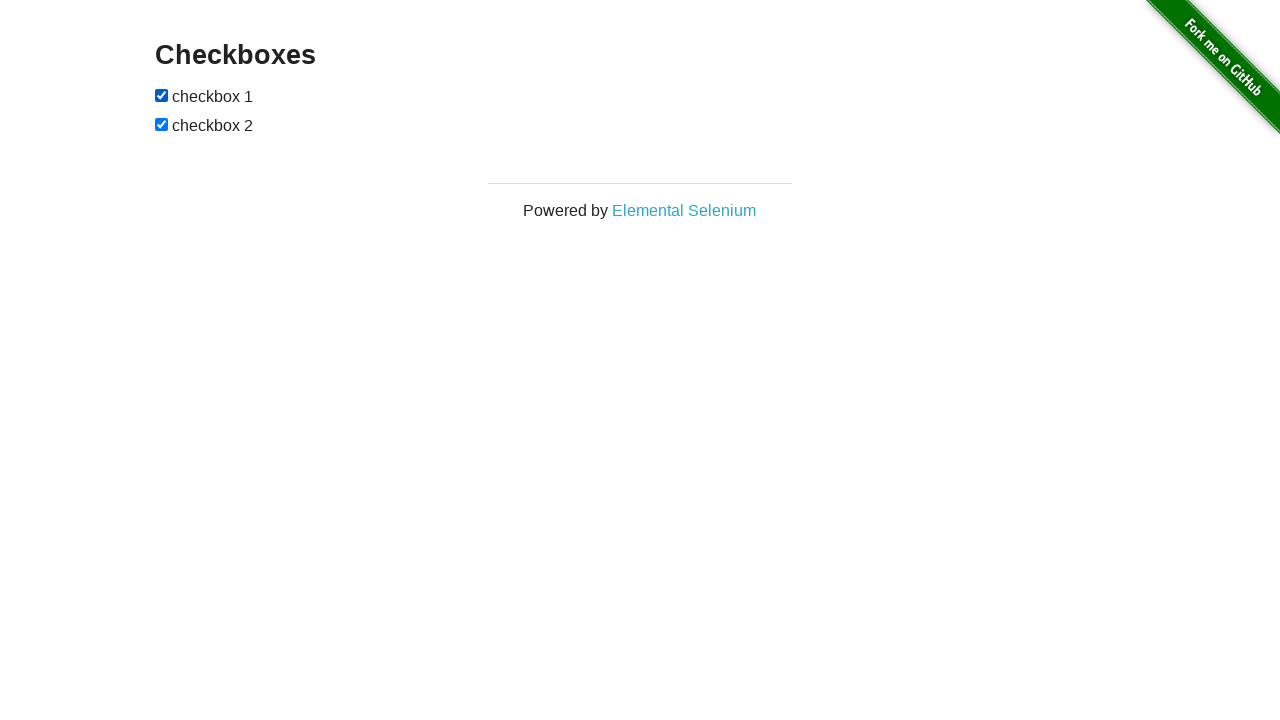

Clicked second checkbox to toggle its state at (162, 124) on xpath=//body/div[2]/div[1]/div[1]/form[1]/input[2]
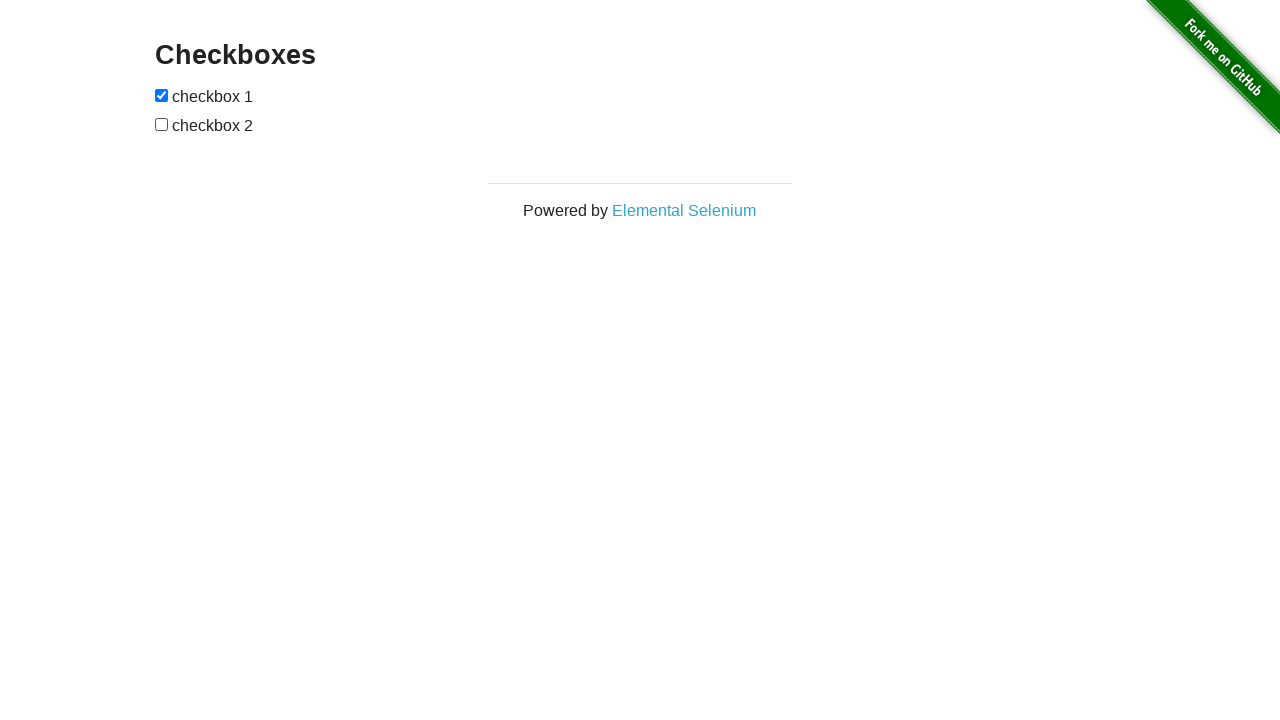

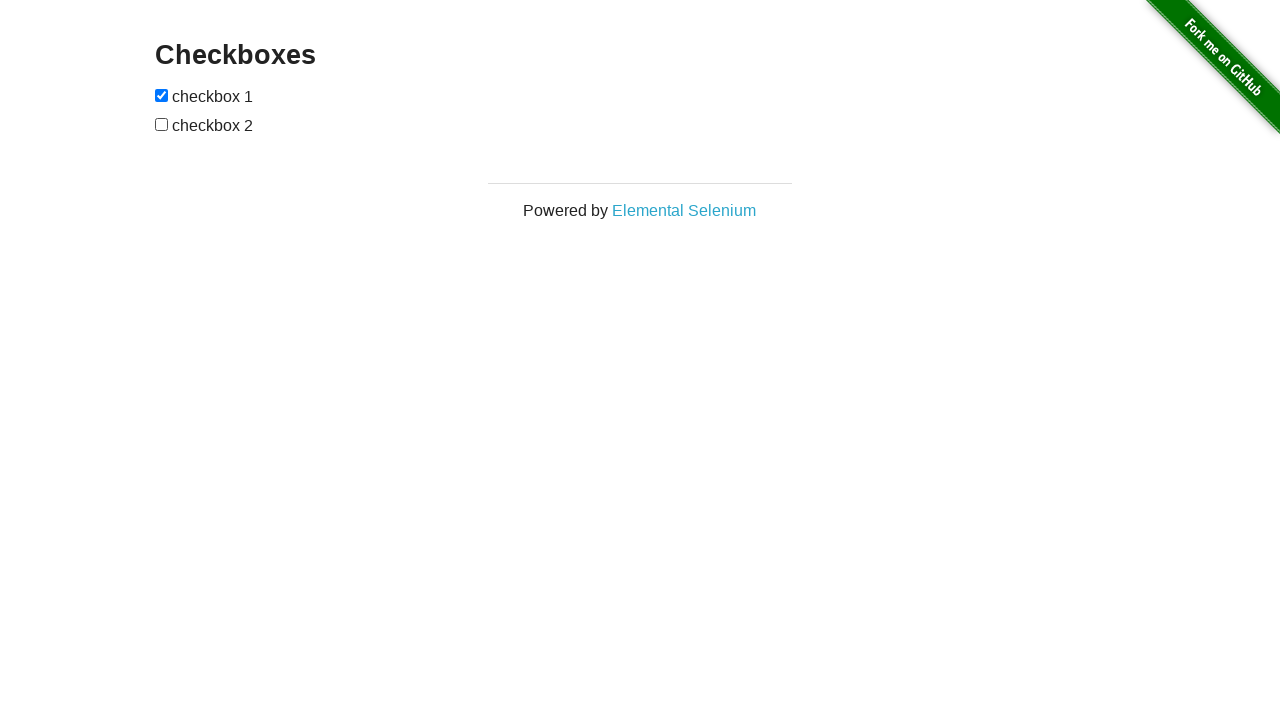